Tests drag and drop functionality on the jQuery UI demo page by dragging an element and dropping it onto a target area

Starting URL: http://jqueryui.com/droppable/

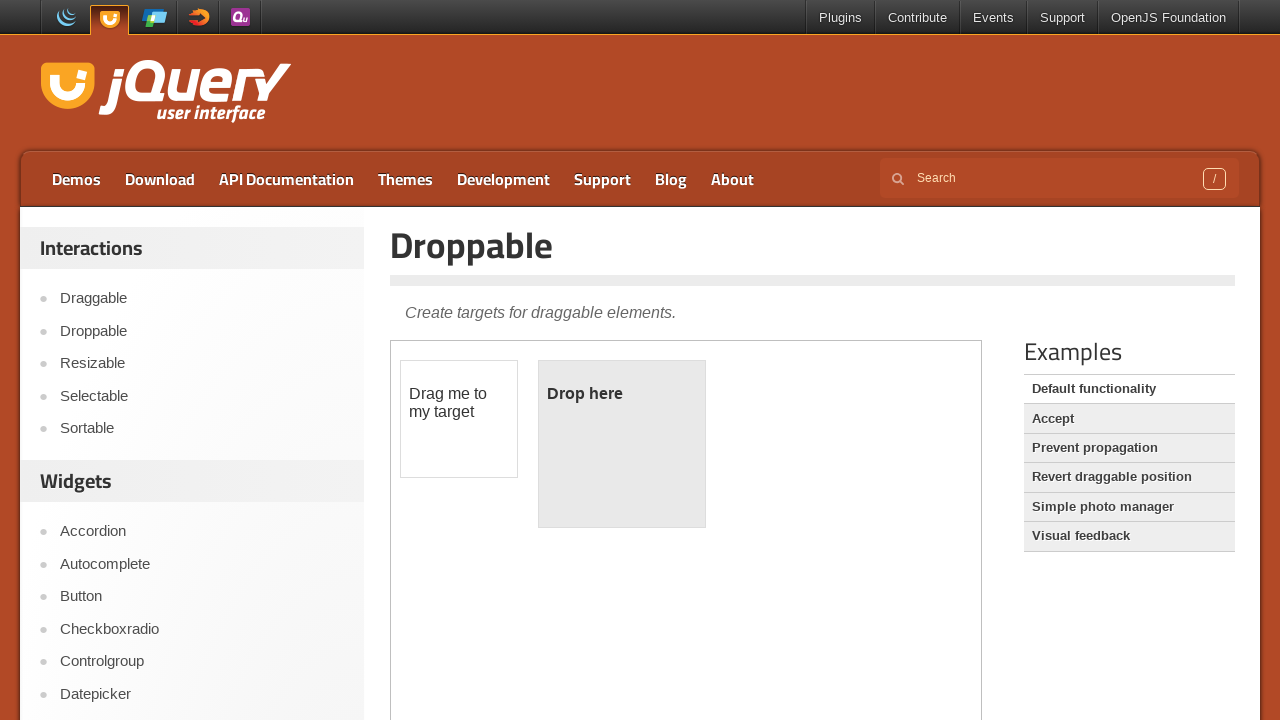

Navigated to jQuery UI droppable demo page
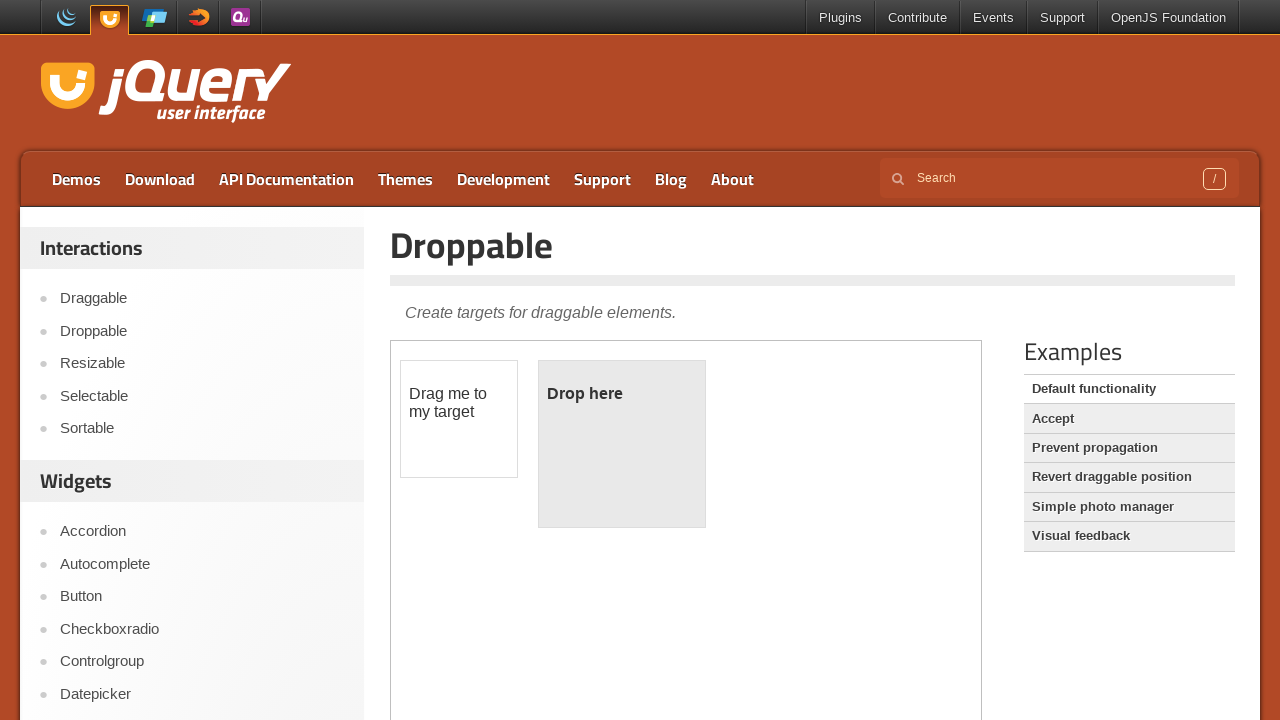

Located demo frame iframe
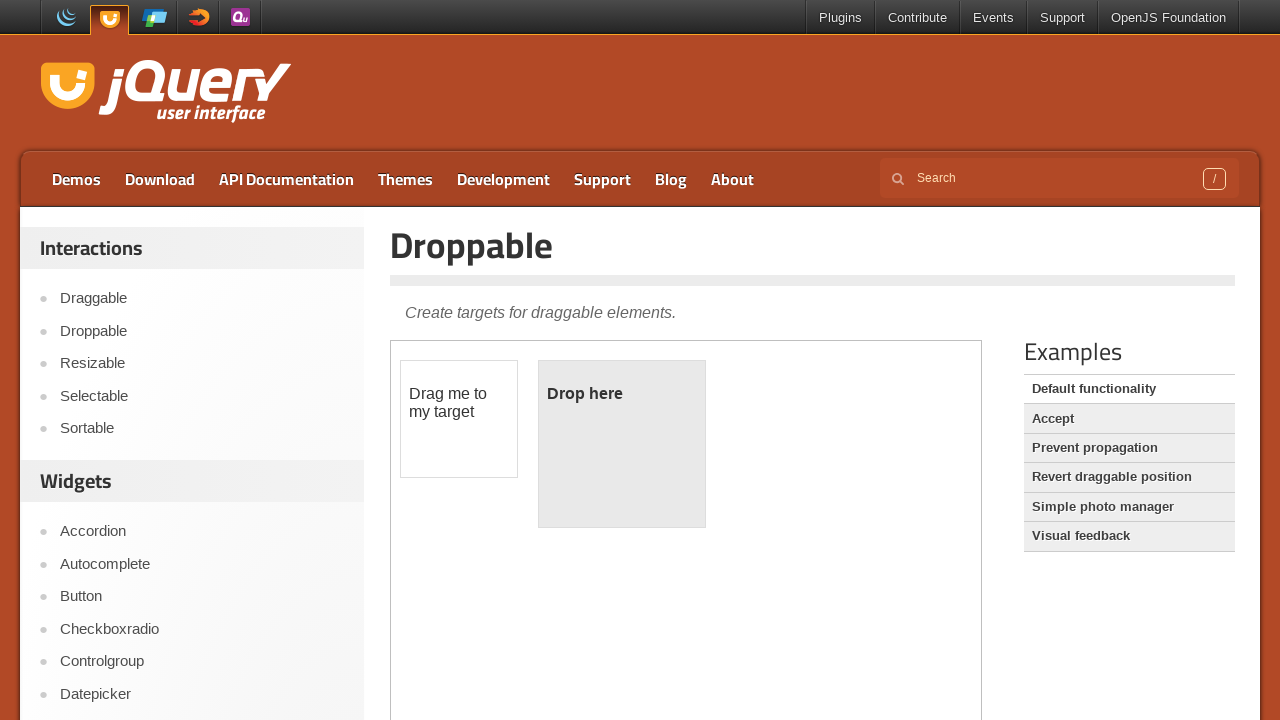

Located draggable element with ID 'draggable'
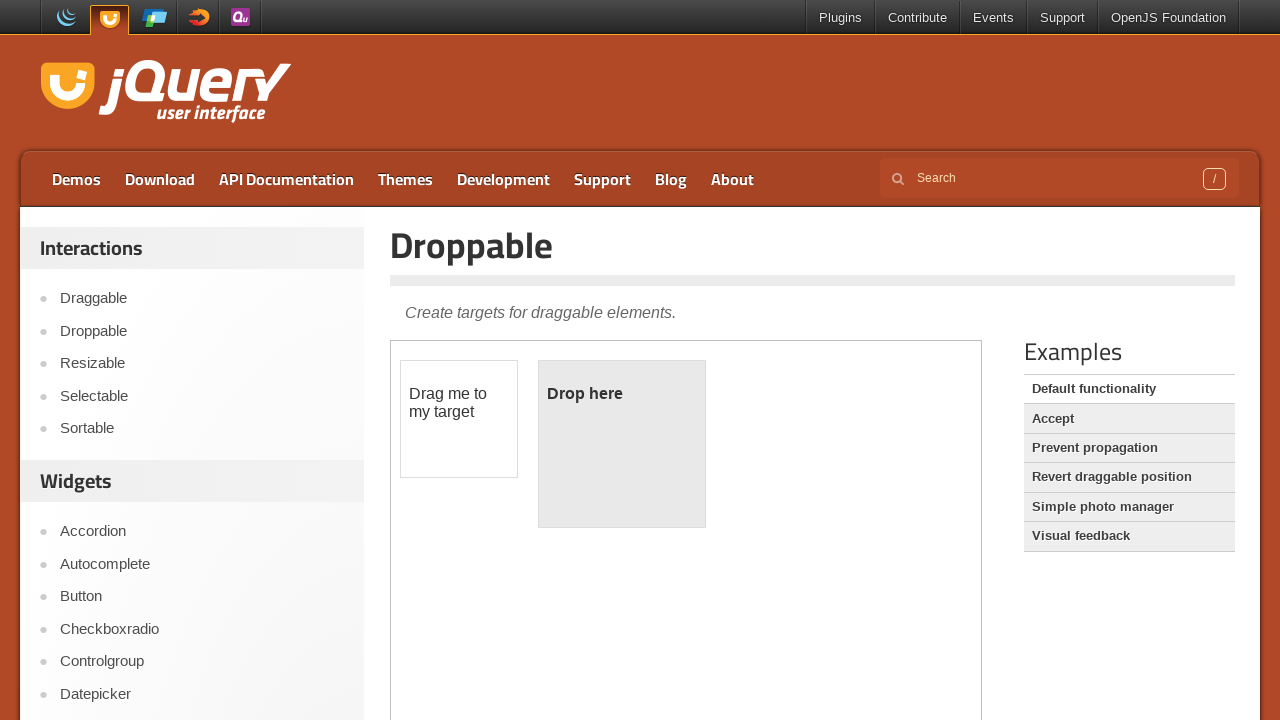

Located droppable target element with ID 'droppable'
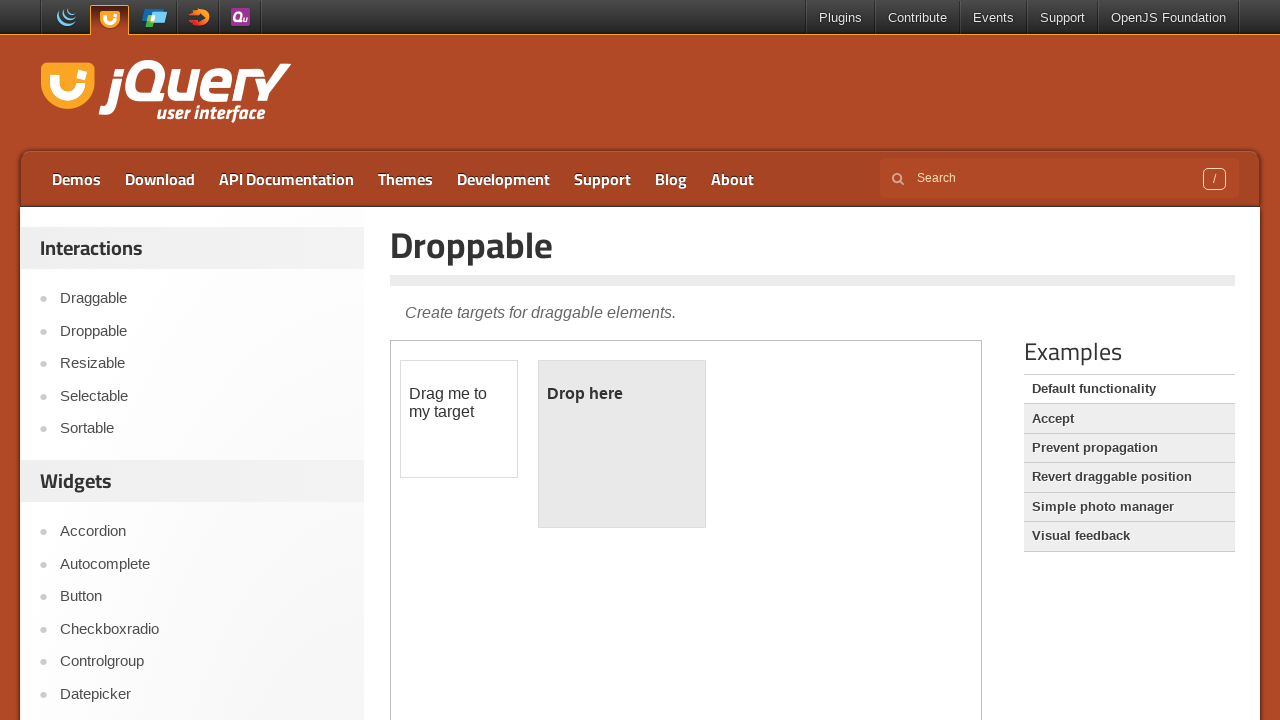

Dragged 'draggable' element onto 'droppable' target at (622, 444)
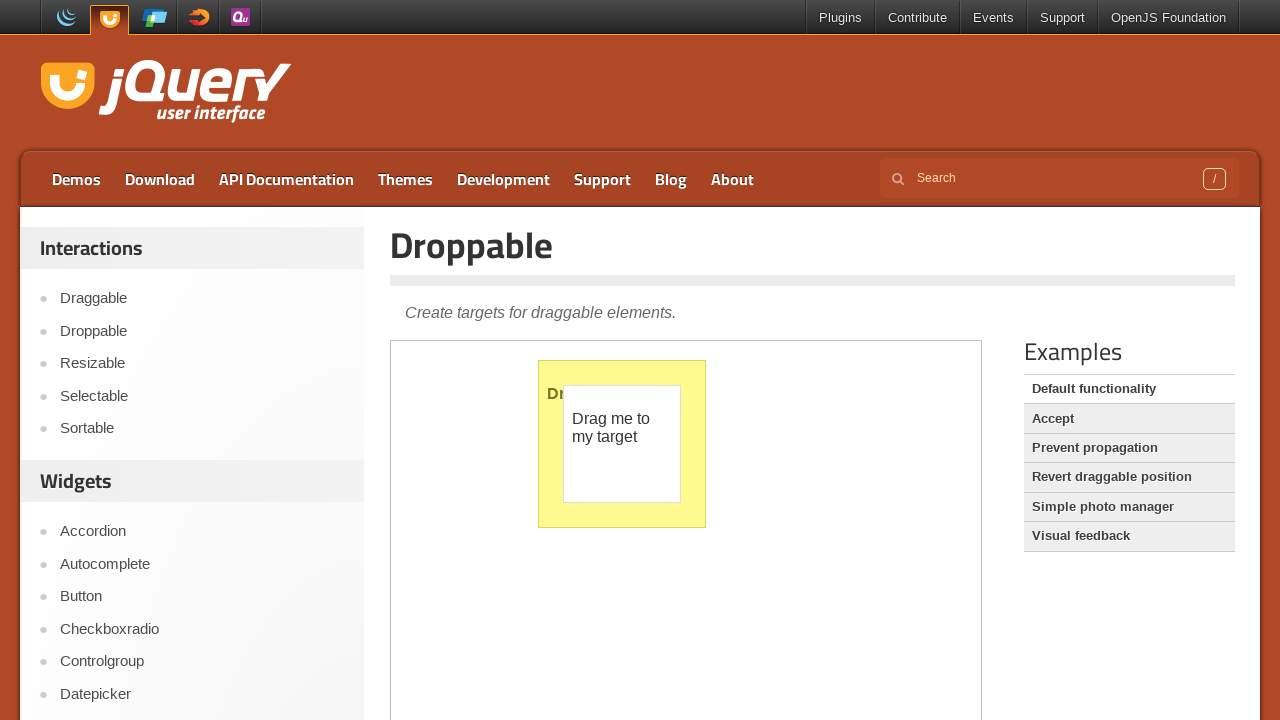

Waited 2 seconds to observe drag and drop result
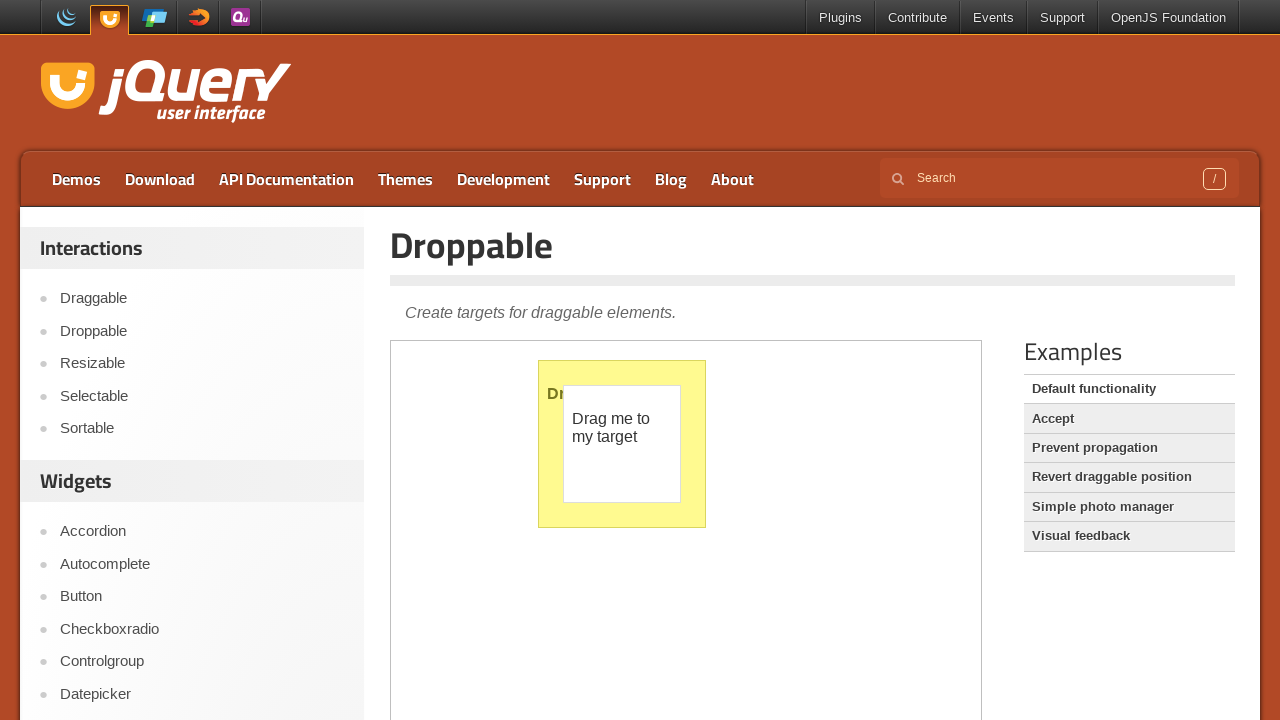

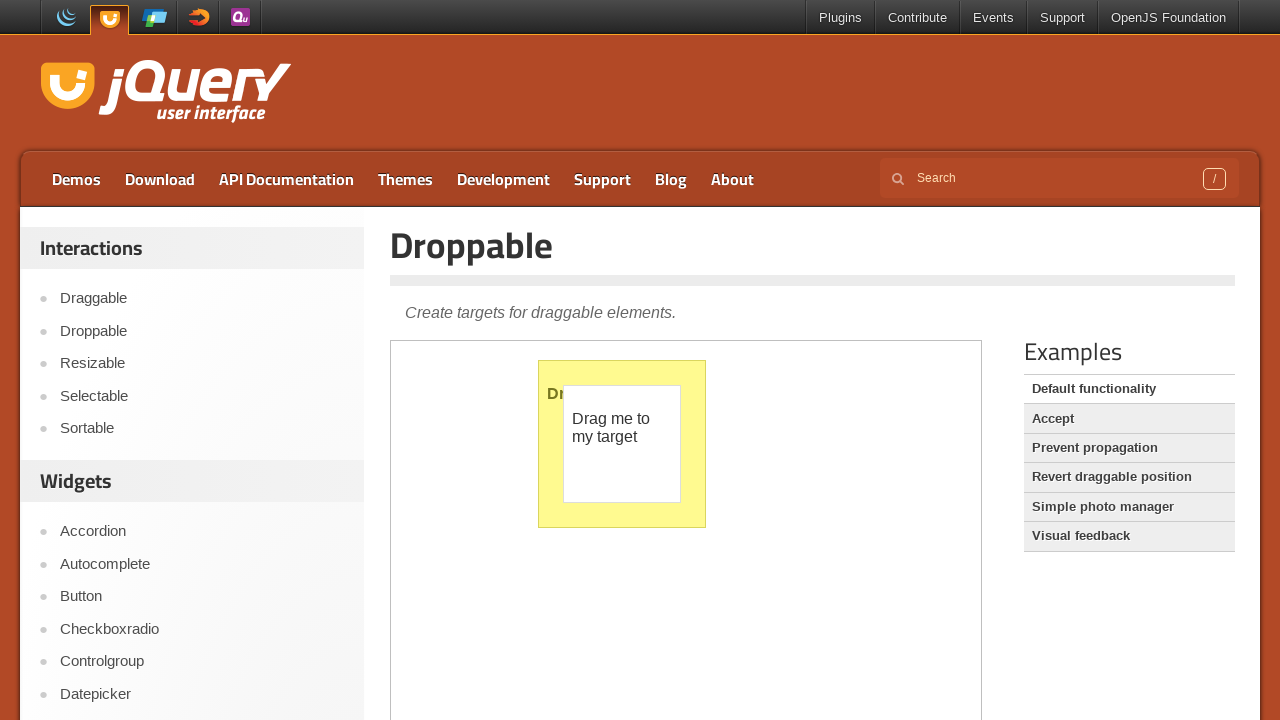